Tests that edits are cancelled when pressing Escape key

Starting URL: https://demo.playwright.dev/todomvc

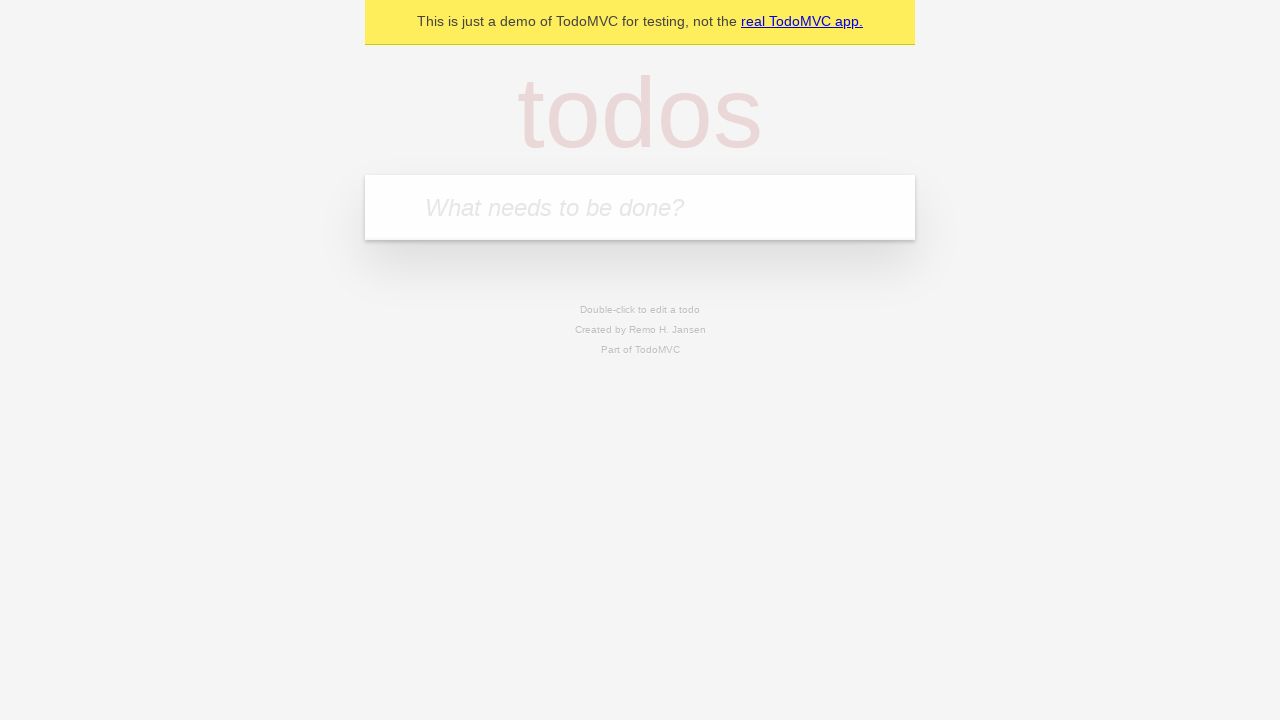

Filled new todo input with 'buy some cheese' on internal:attr=[placeholder="What needs to be done?"i]
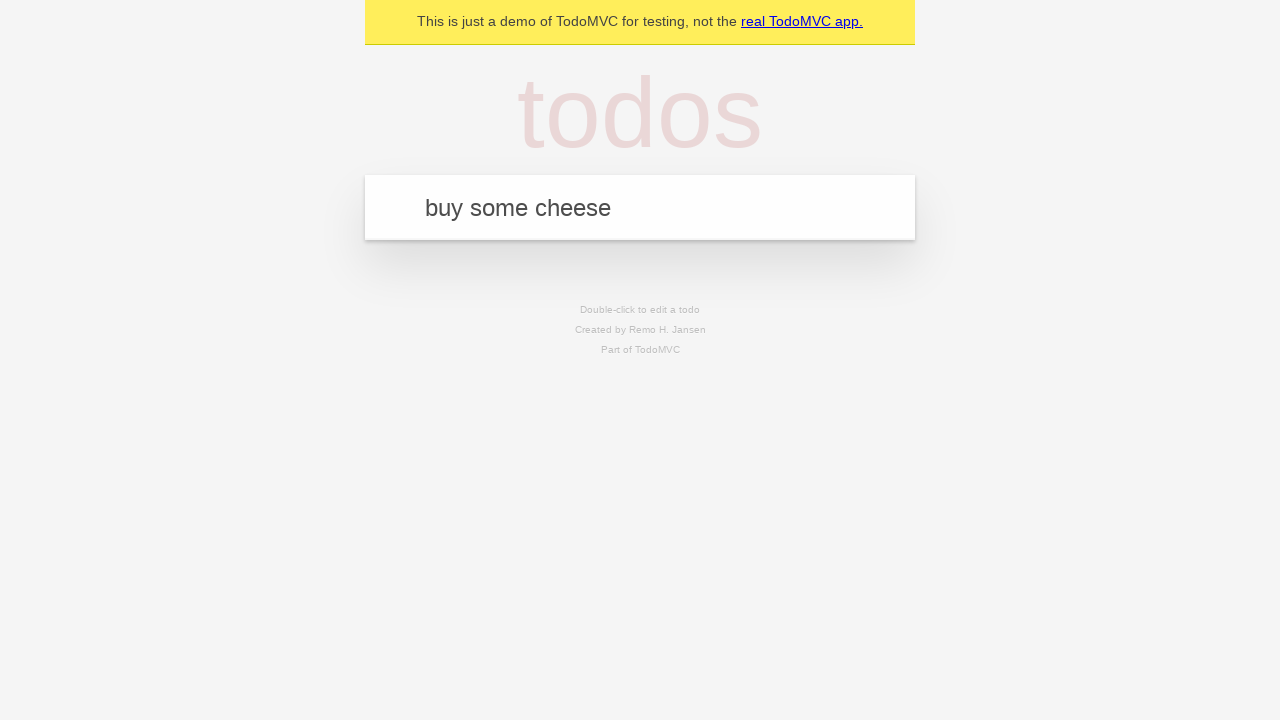

Pressed Enter to create todo 'buy some cheese' on internal:attr=[placeholder="What needs to be done?"i]
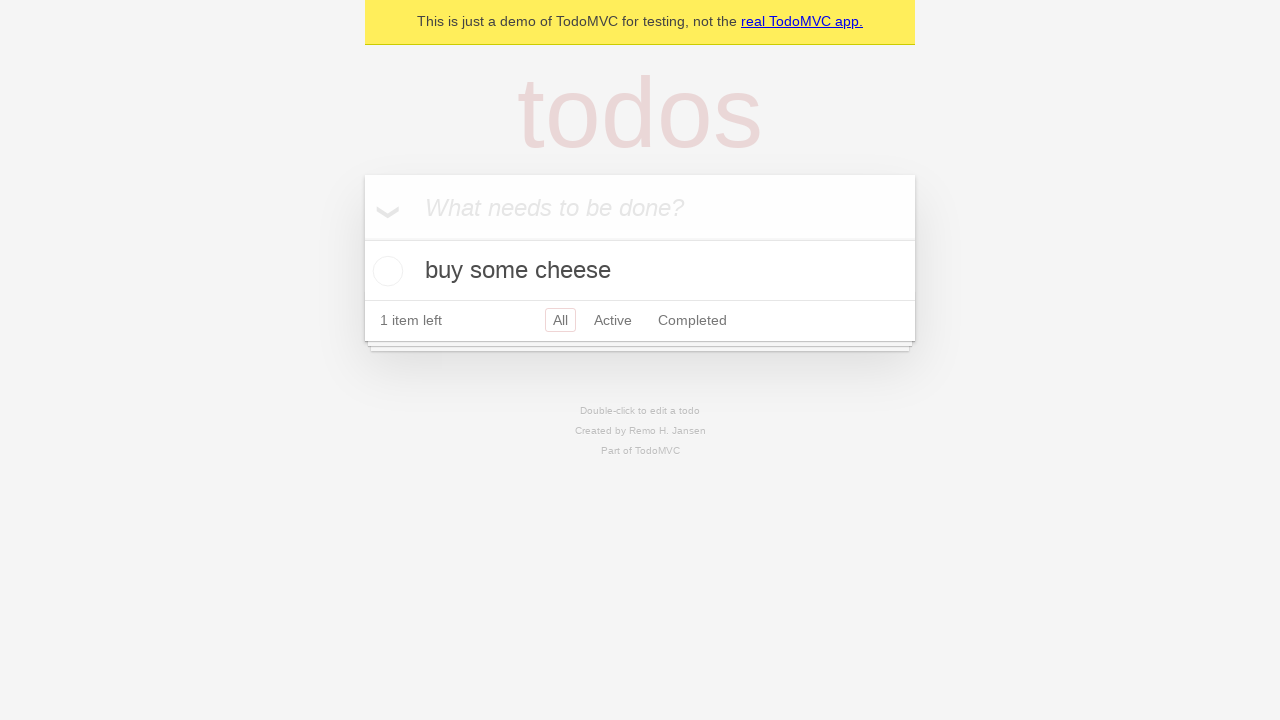

Filled new todo input with 'feed the cat' on internal:attr=[placeholder="What needs to be done?"i]
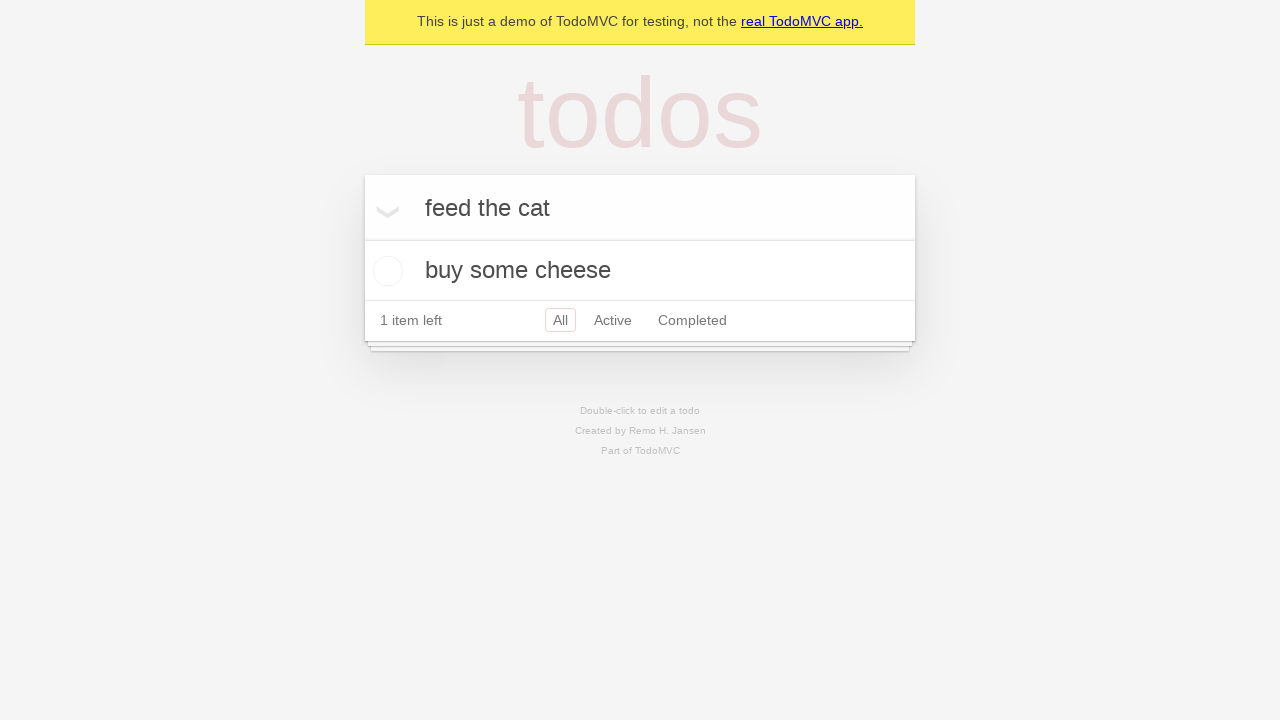

Pressed Enter to create todo 'feed the cat' on internal:attr=[placeholder="What needs to be done?"i]
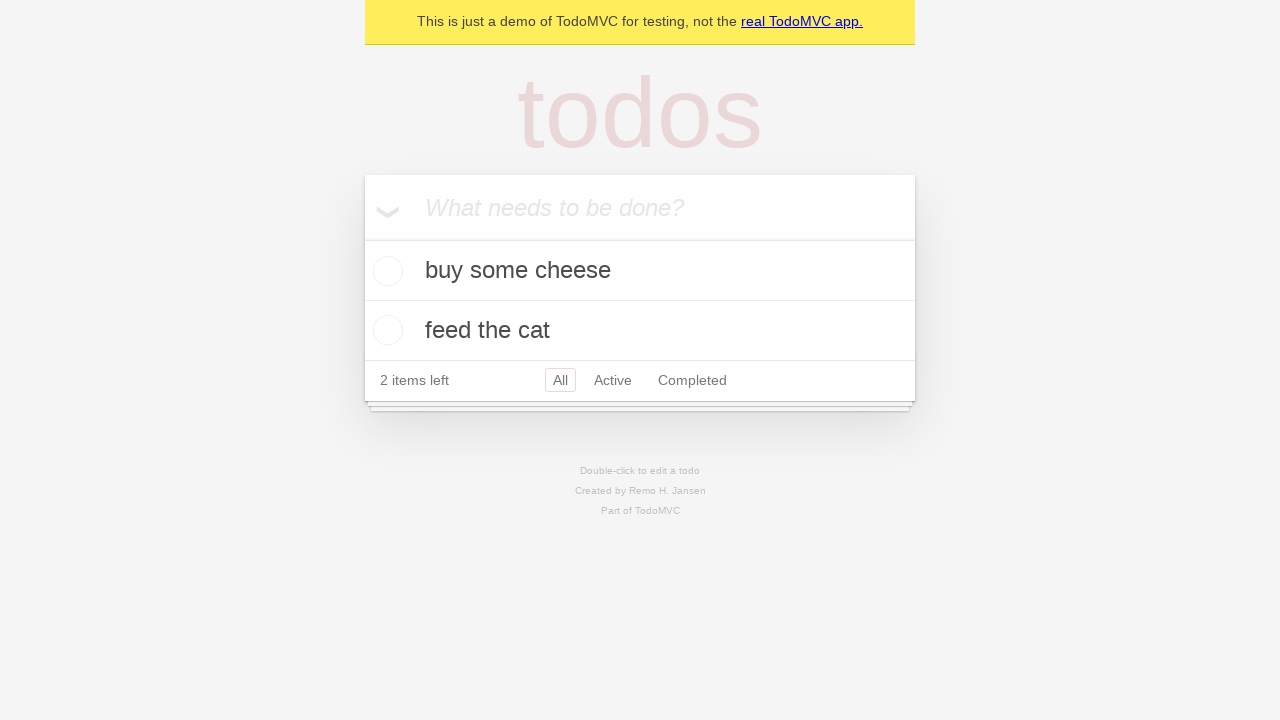

Filled new todo input with 'book a doctors appointment' on internal:attr=[placeholder="What needs to be done?"i]
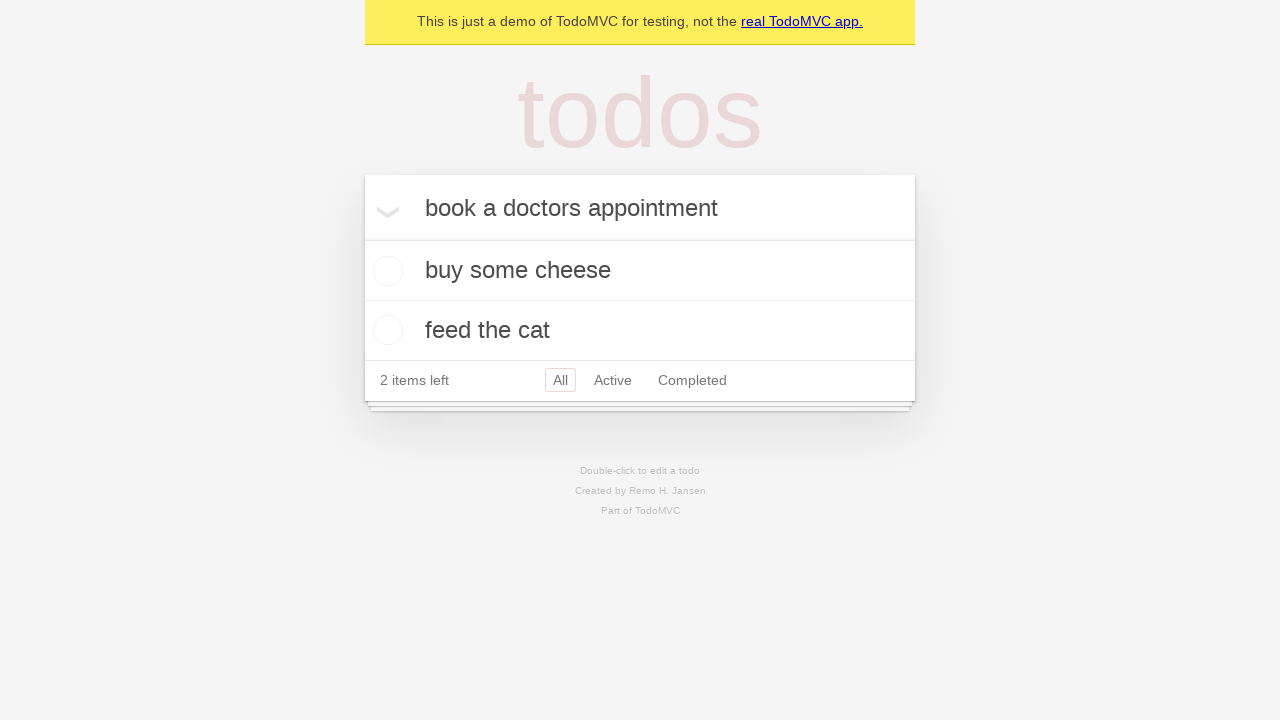

Pressed Enter to create todo 'book a doctors appointment' on internal:attr=[placeholder="What needs to be done?"i]
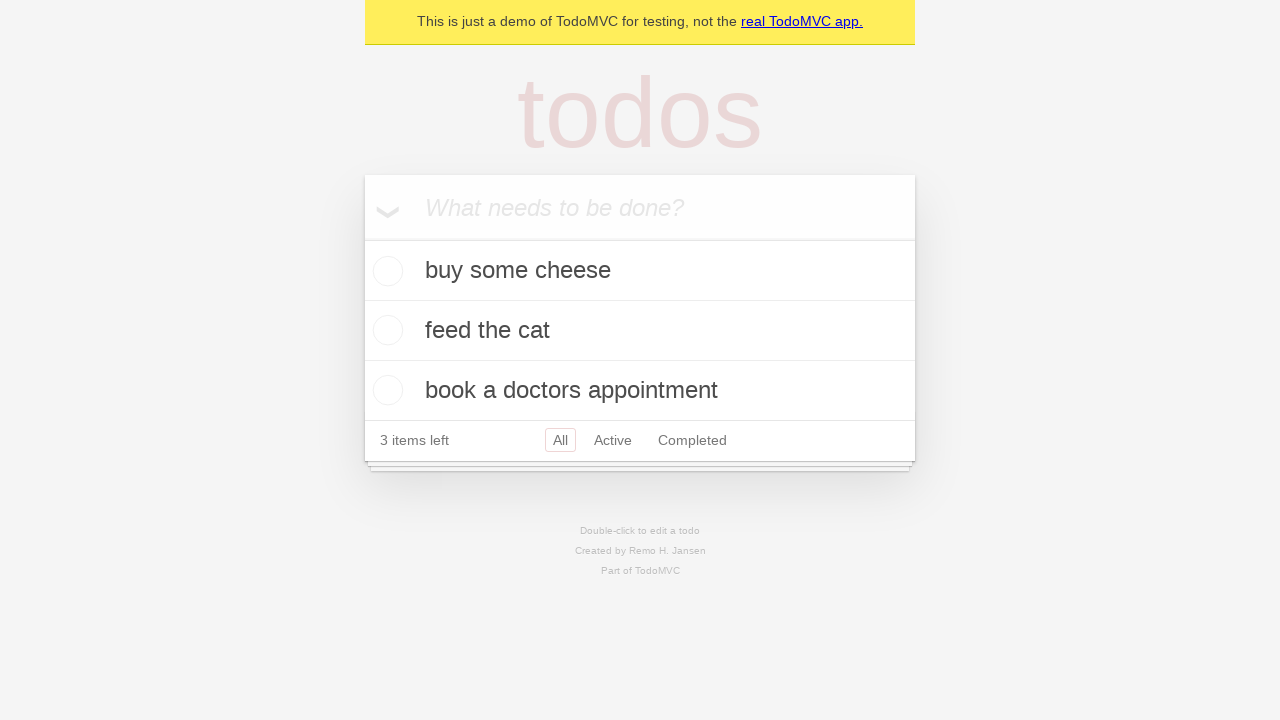

Double-clicked second todo to enter edit mode at (640, 331) on internal:testid=[data-testid="todo-item"s] >> nth=1
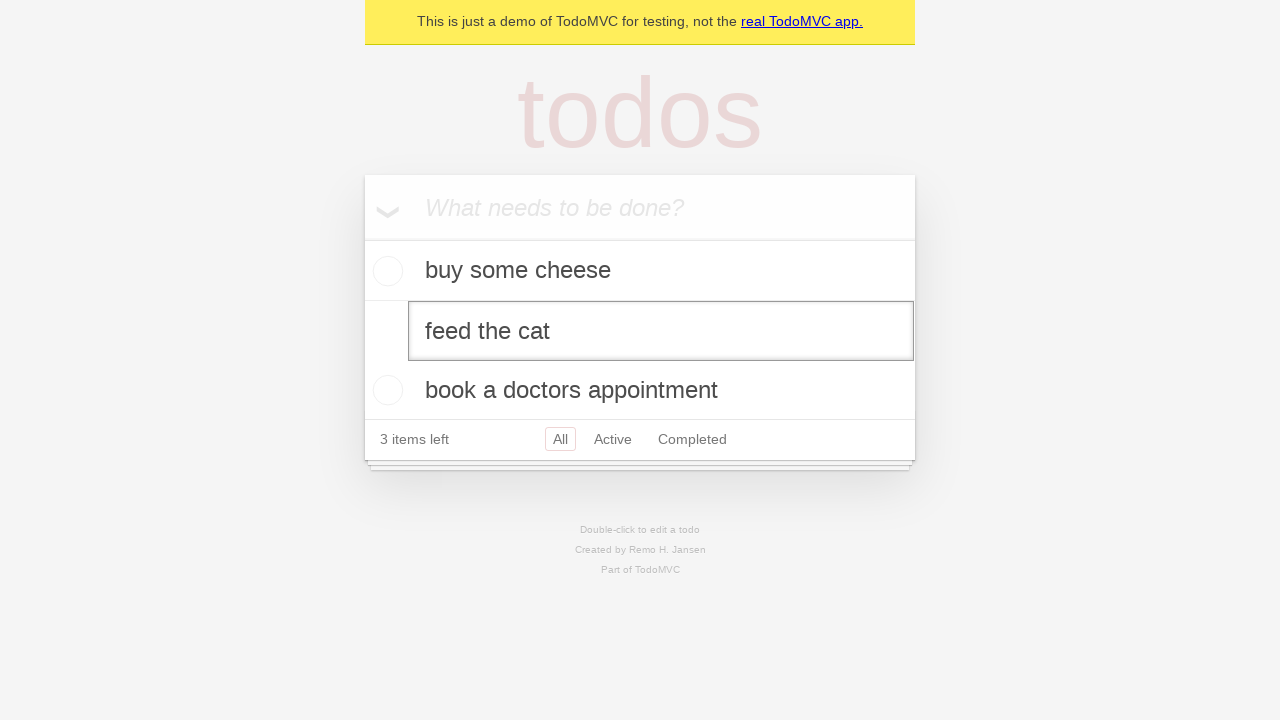

Filled edit input with 'buy some sausages' on internal:testid=[data-testid="todo-item"s] >> nth=1 >> internal:role=textbox[nam
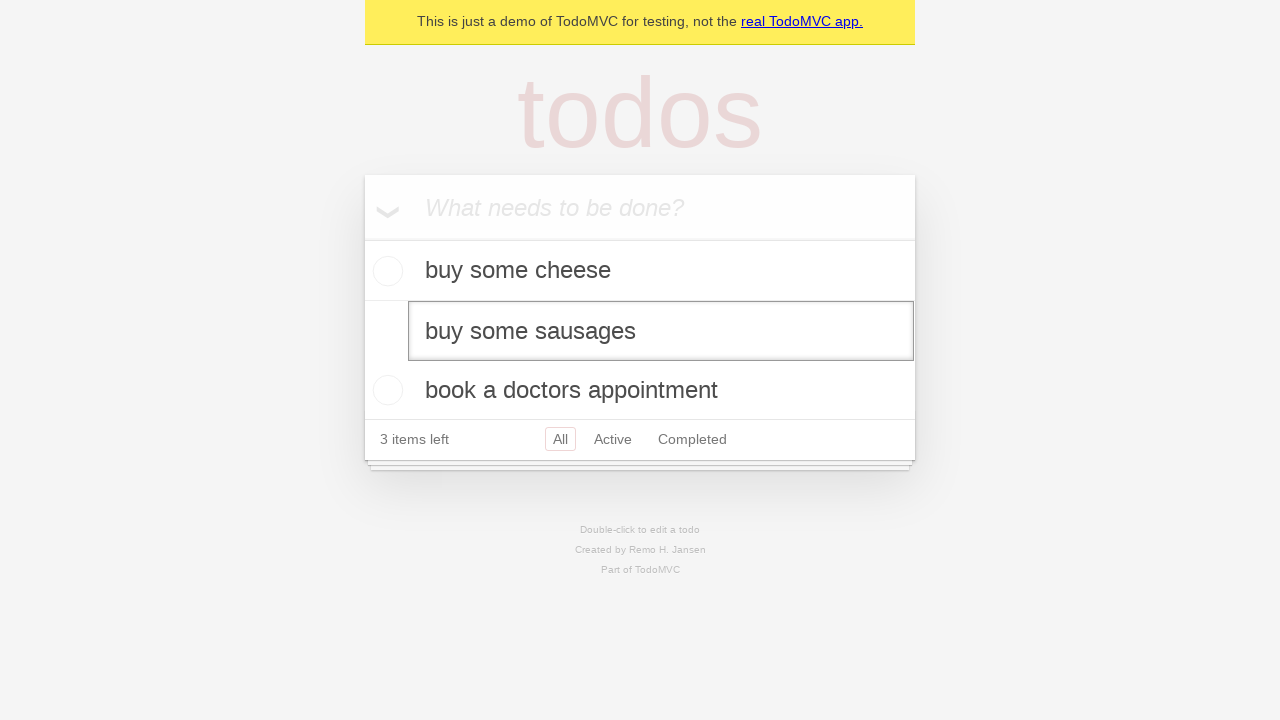

Pressed Escape to cancel edit on internal:testid=[data-testid="todo-item"s] >> nth=1 >> internal:role=textbox[nam
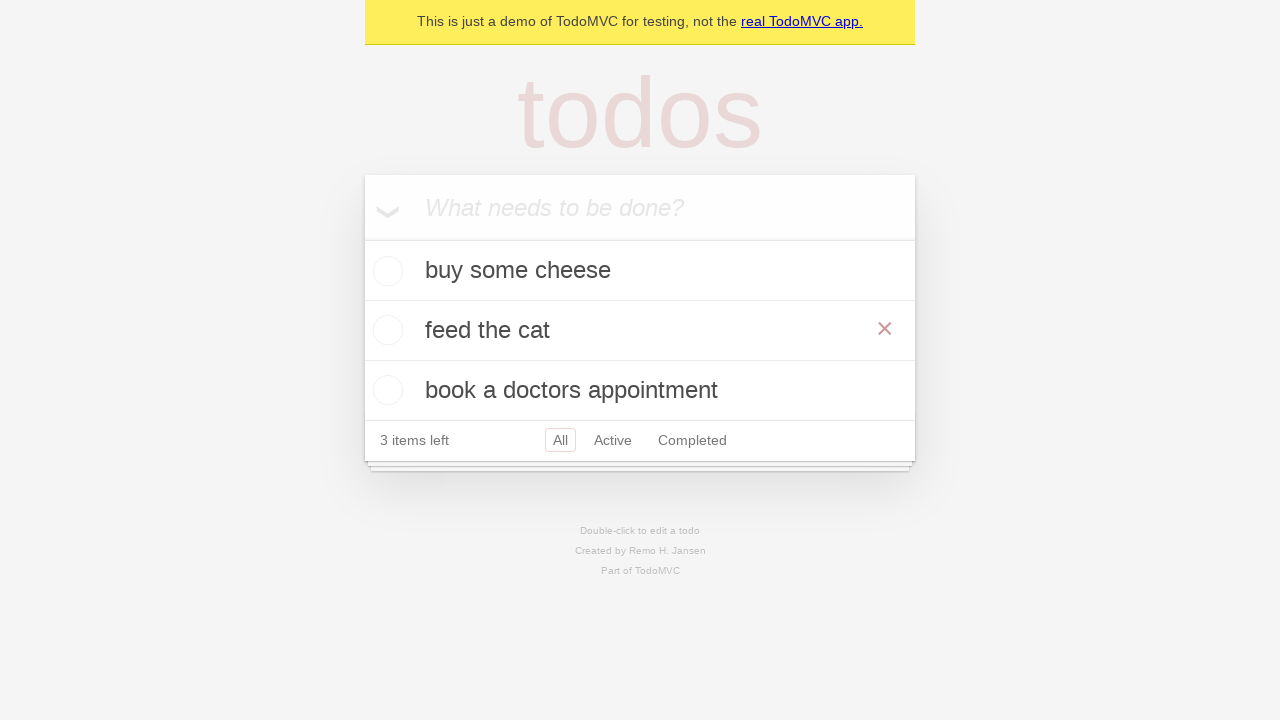

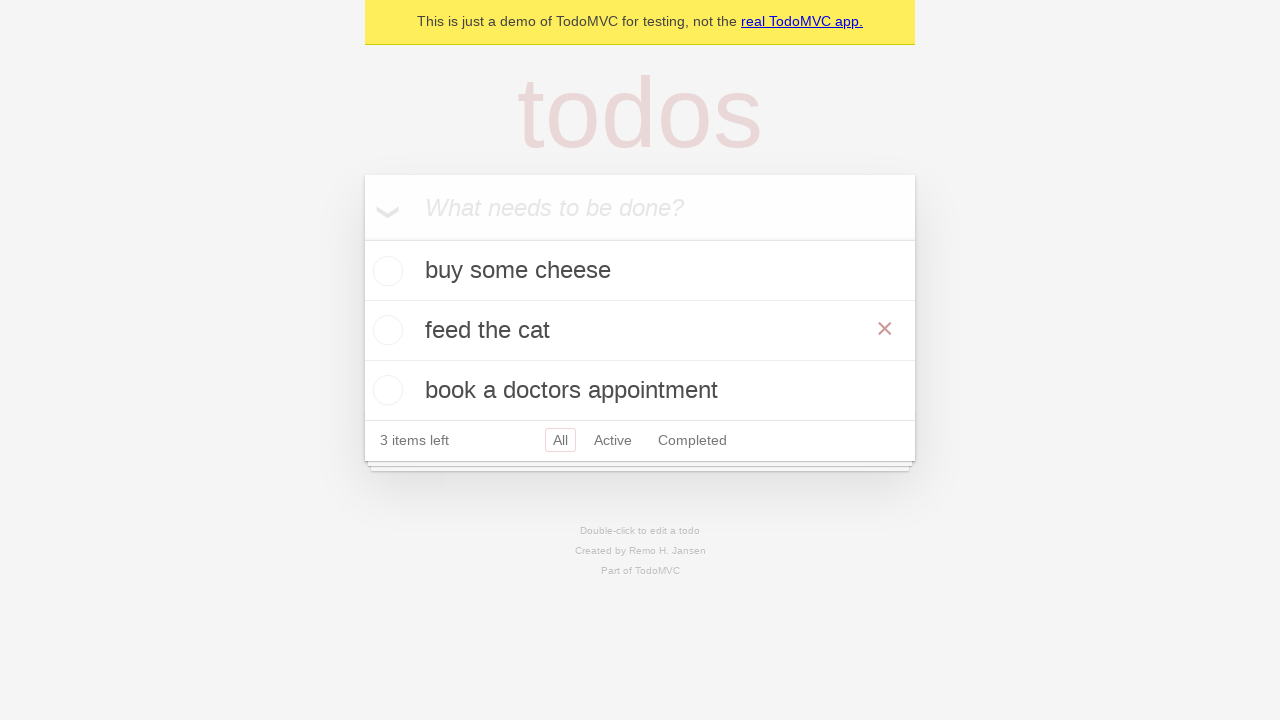